Tests drag and drop functionality by dragging column A to column B and verifying the column text changes after the drag operation.

Starting URL: https://the-internet.herokuapp.com/drag_and_drop

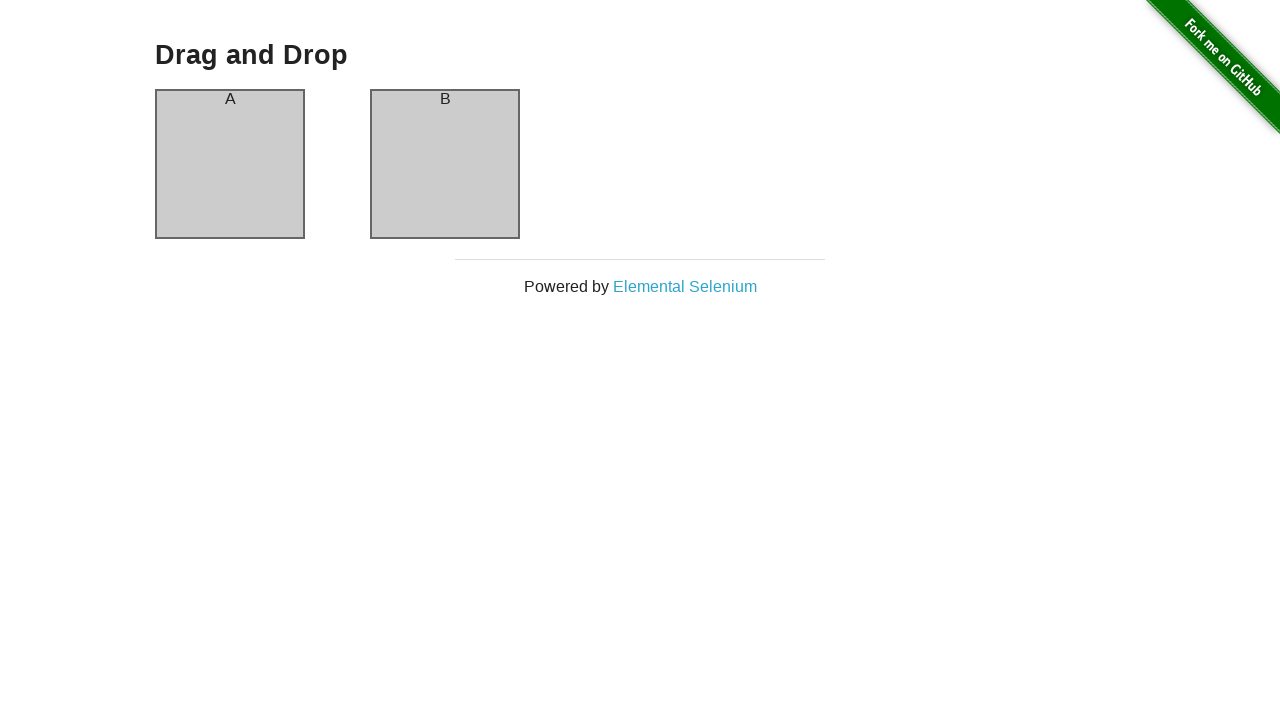

Located column A element
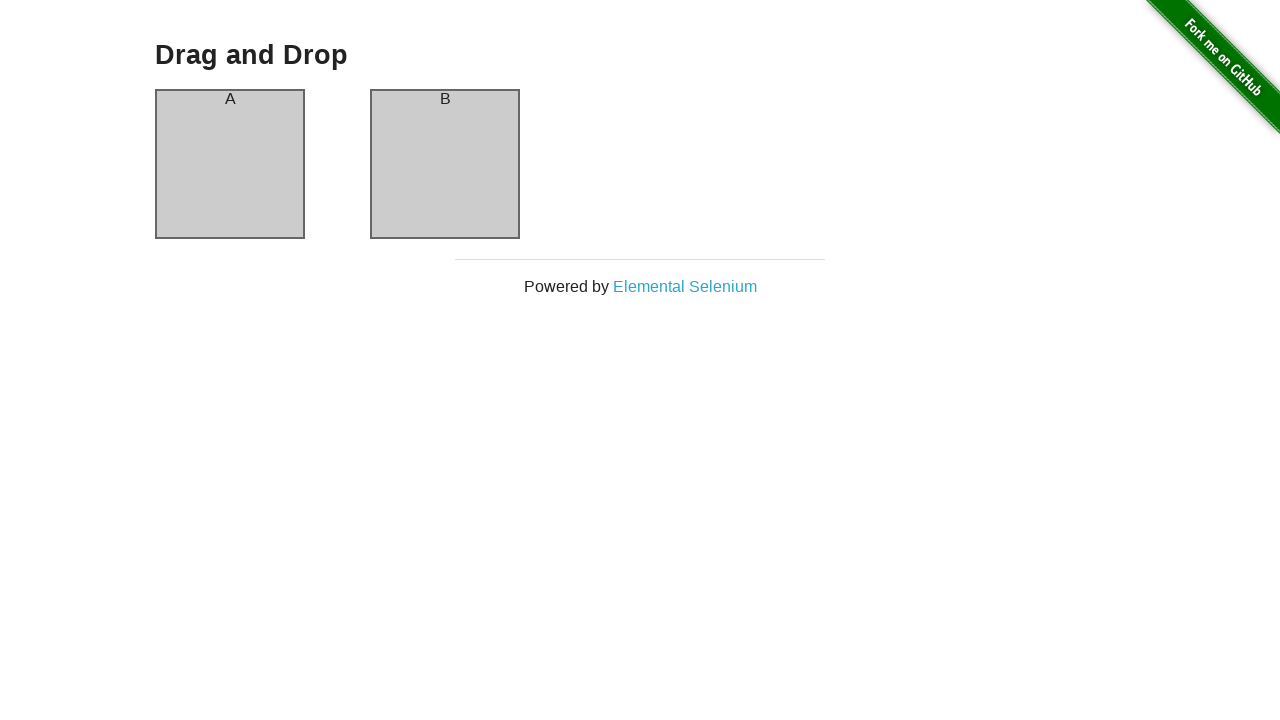

Located column B element
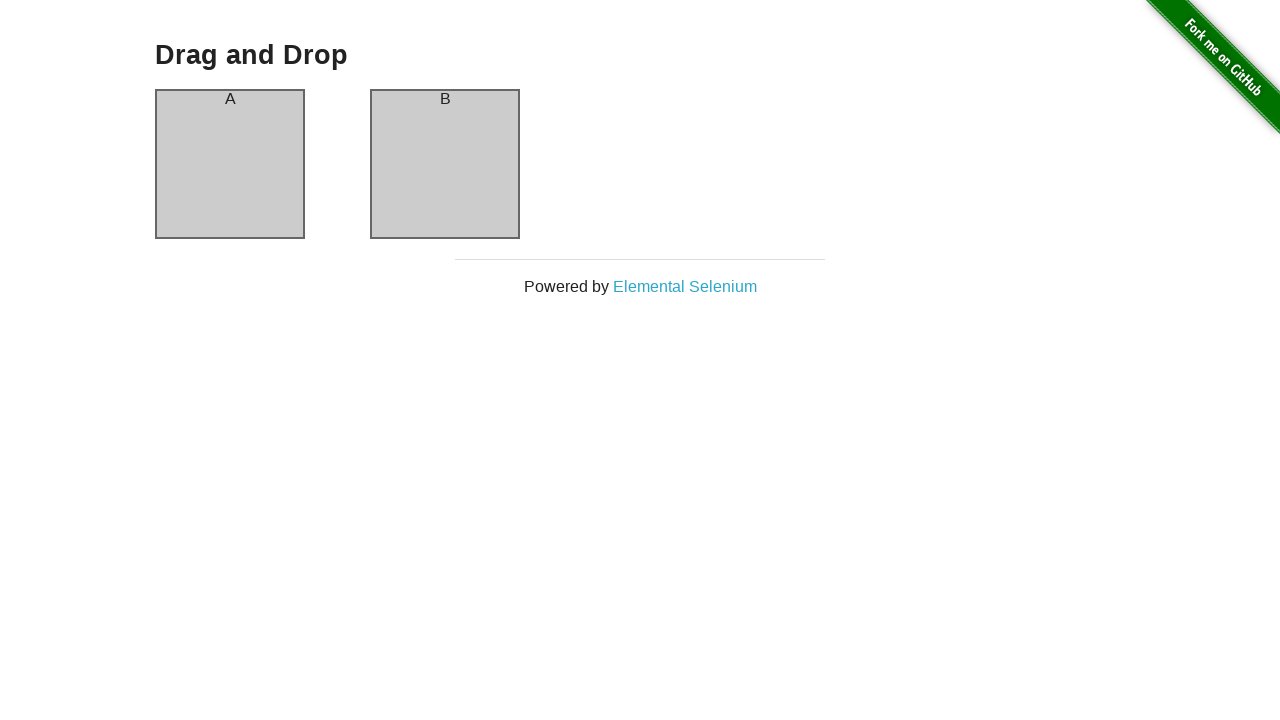

Retrieved initial text of column A: 'A'
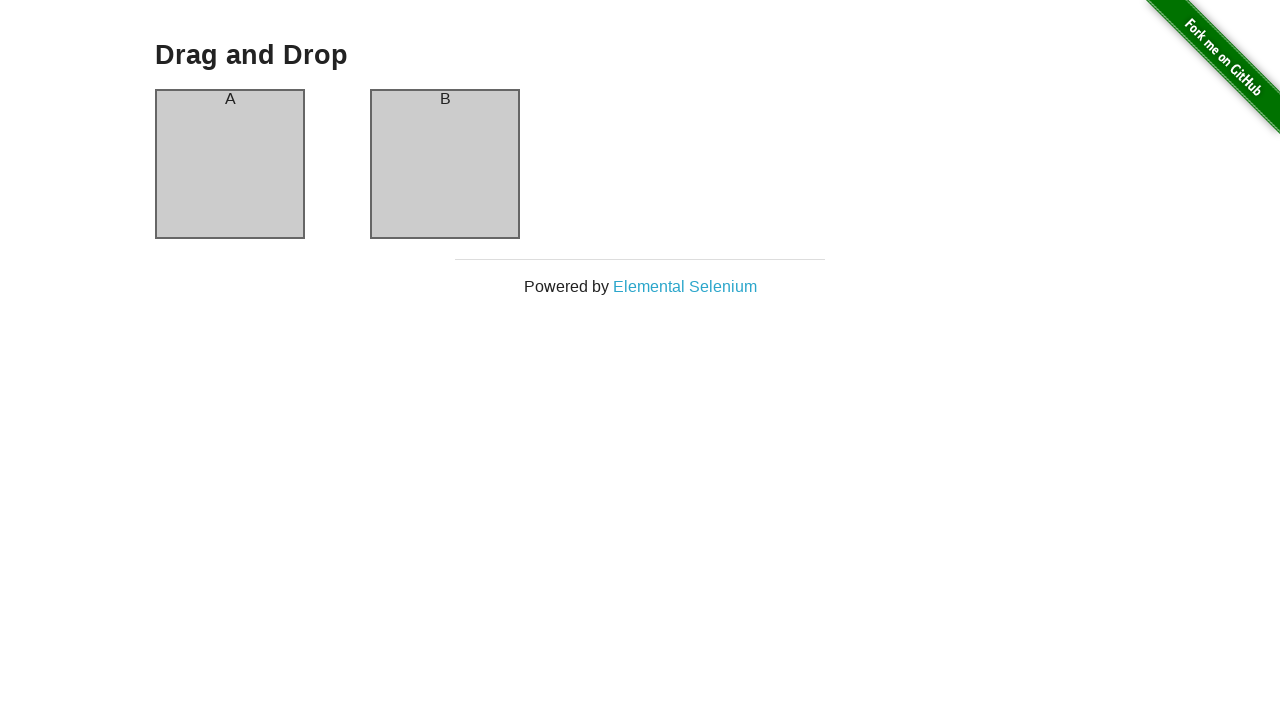

Retrieved initial text of column B: 'B'
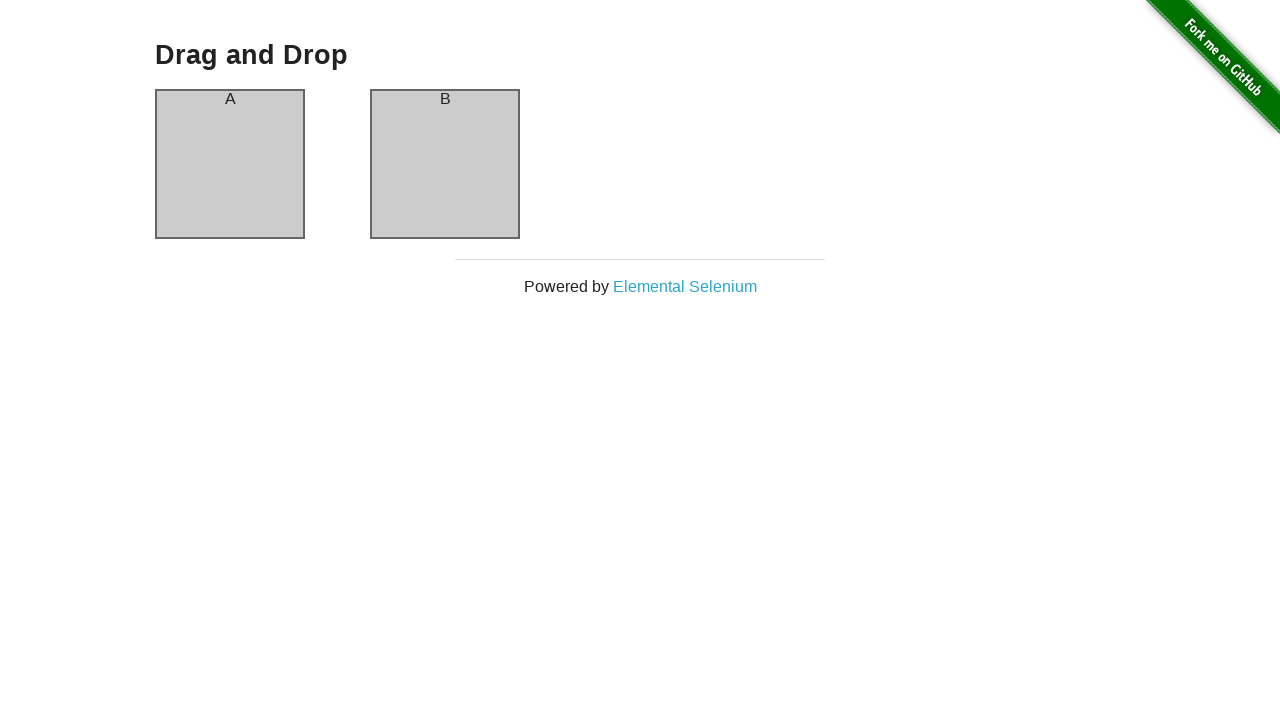

Dragged column A to column B at (445, 164)
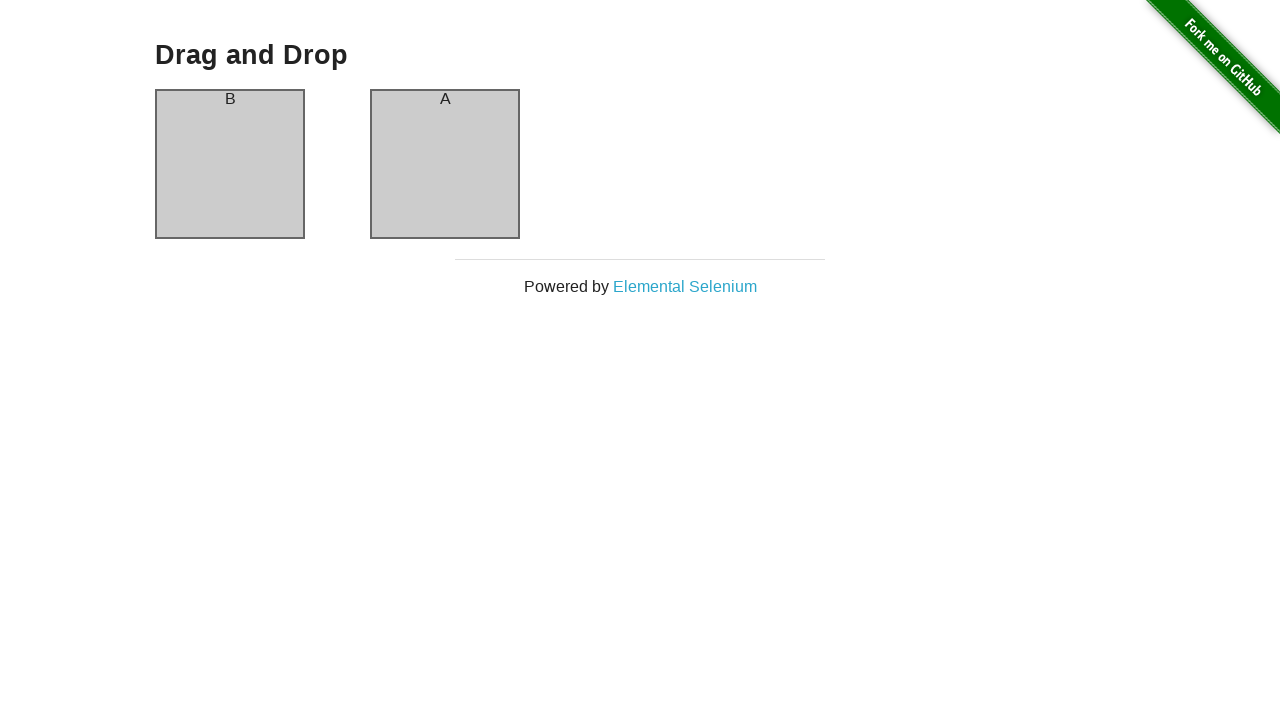

Waited 500ms for drag operation to complete
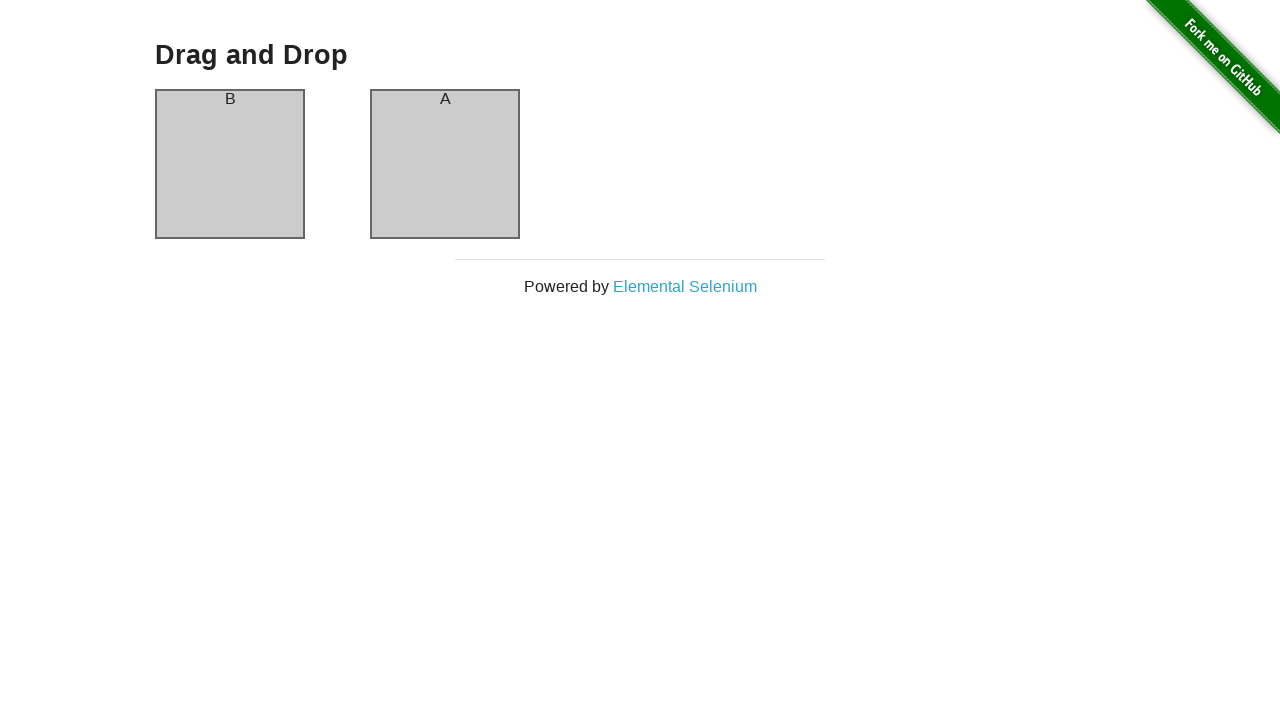

Retrieved text of column A after drag: 'B'
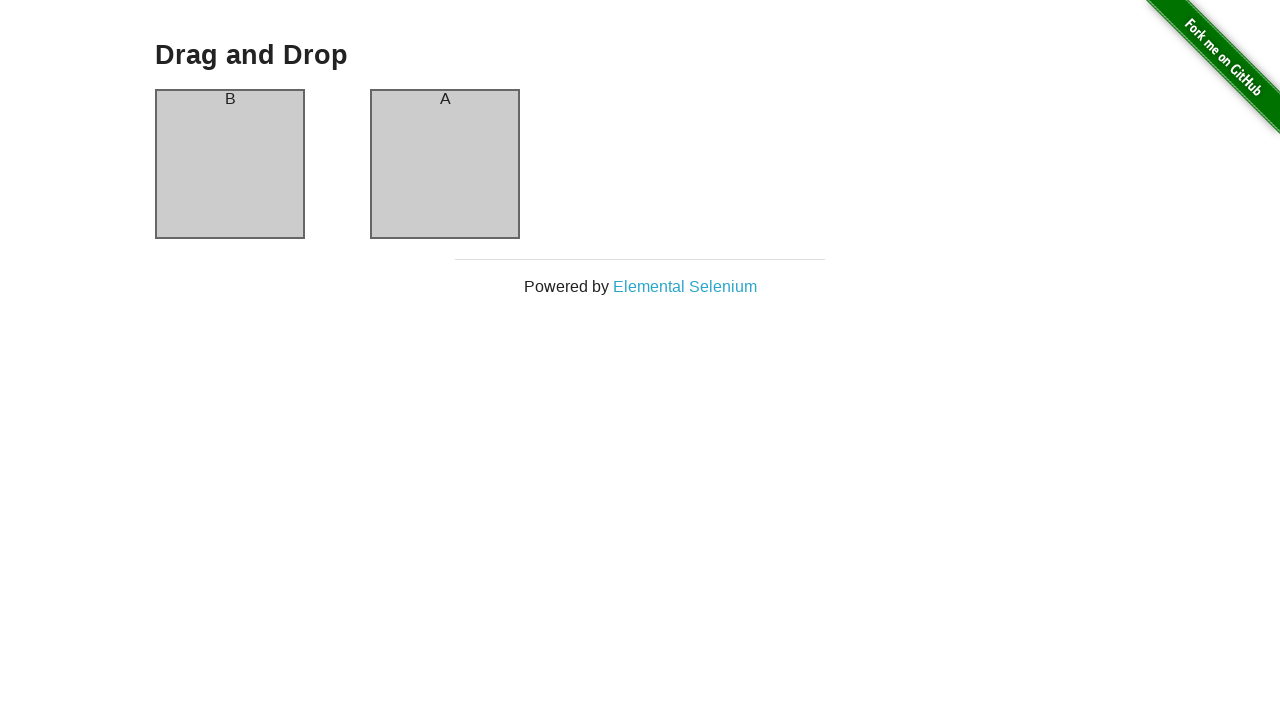

Retrieved text of column B after drag: 'A'
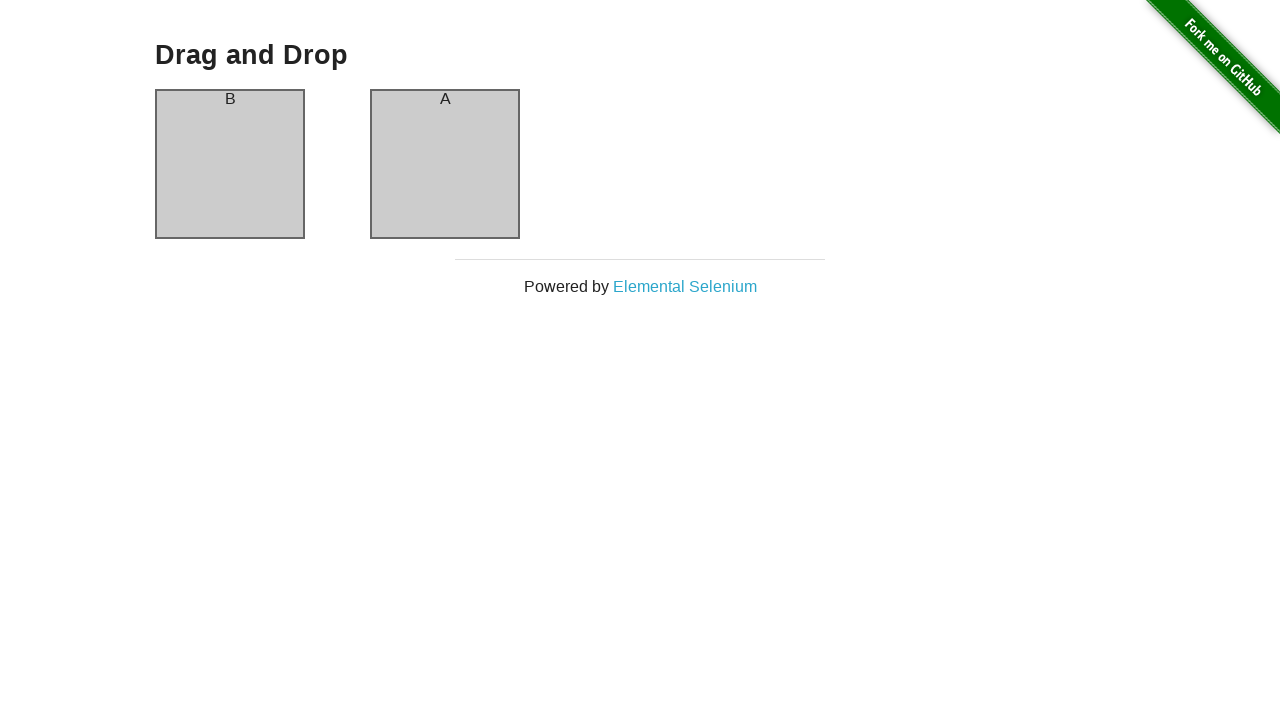

Verified that column A text changed after drag operation
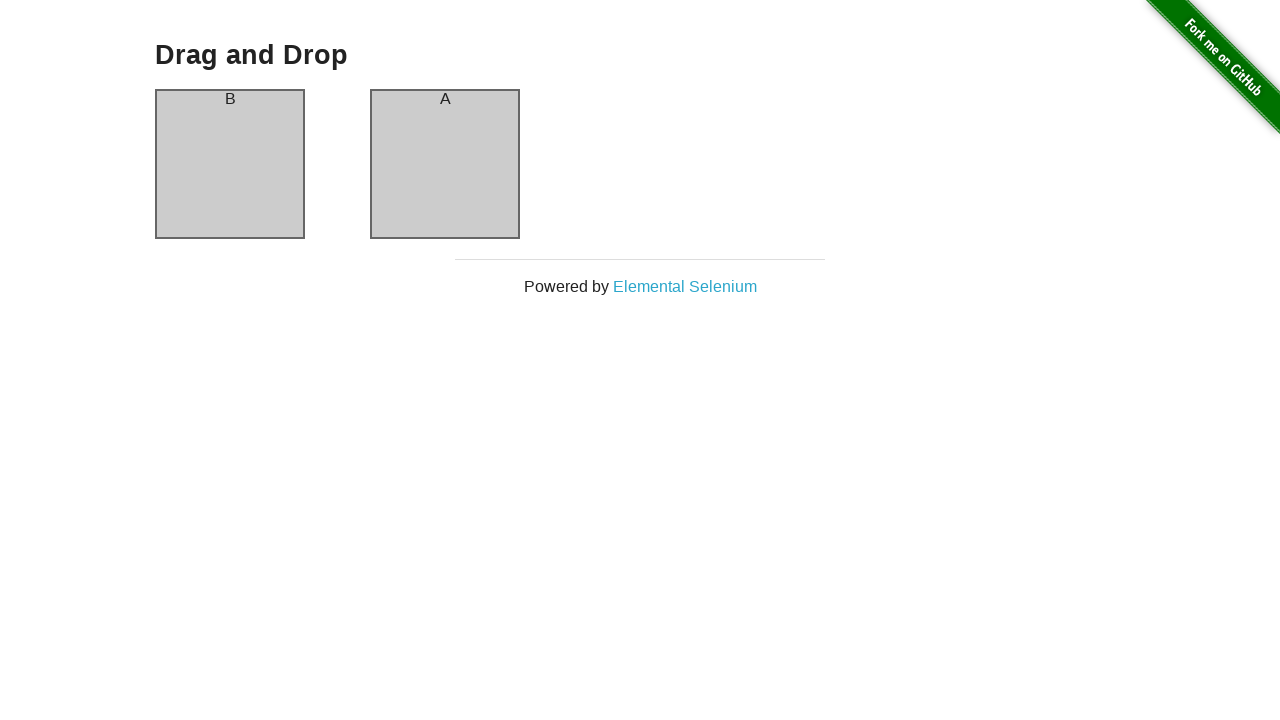

Verified that column B text changed after drag operation
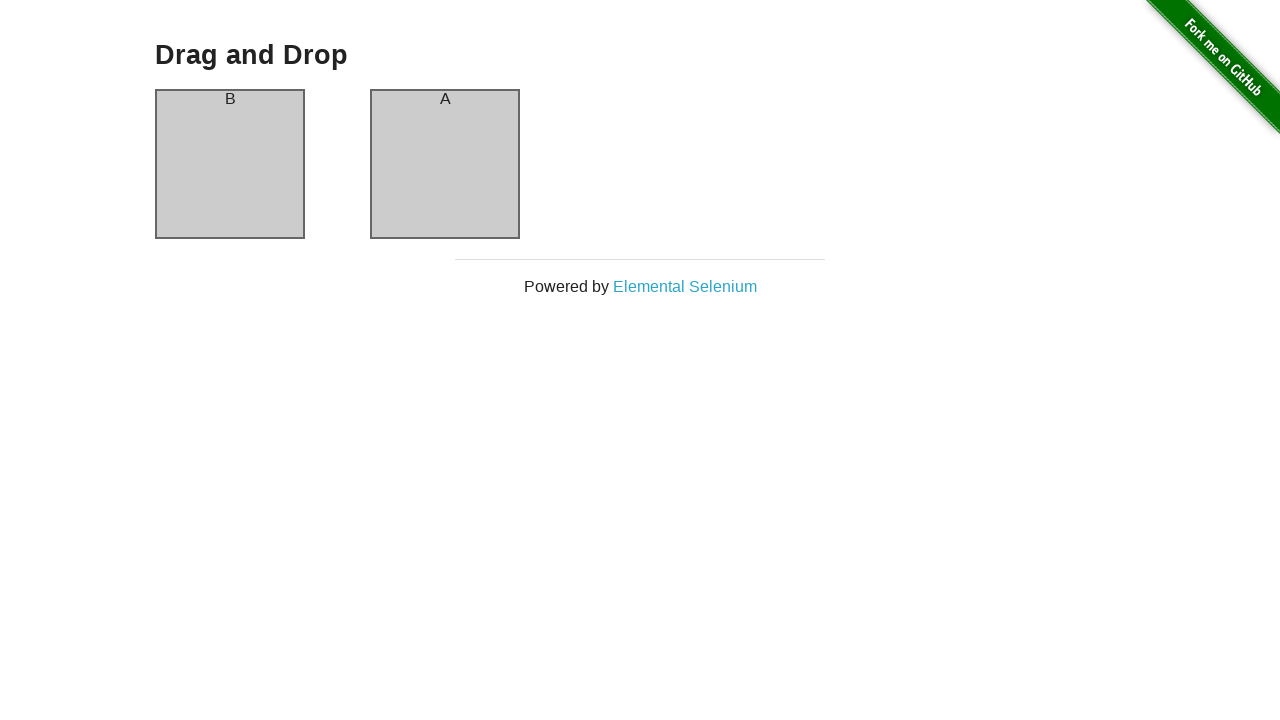

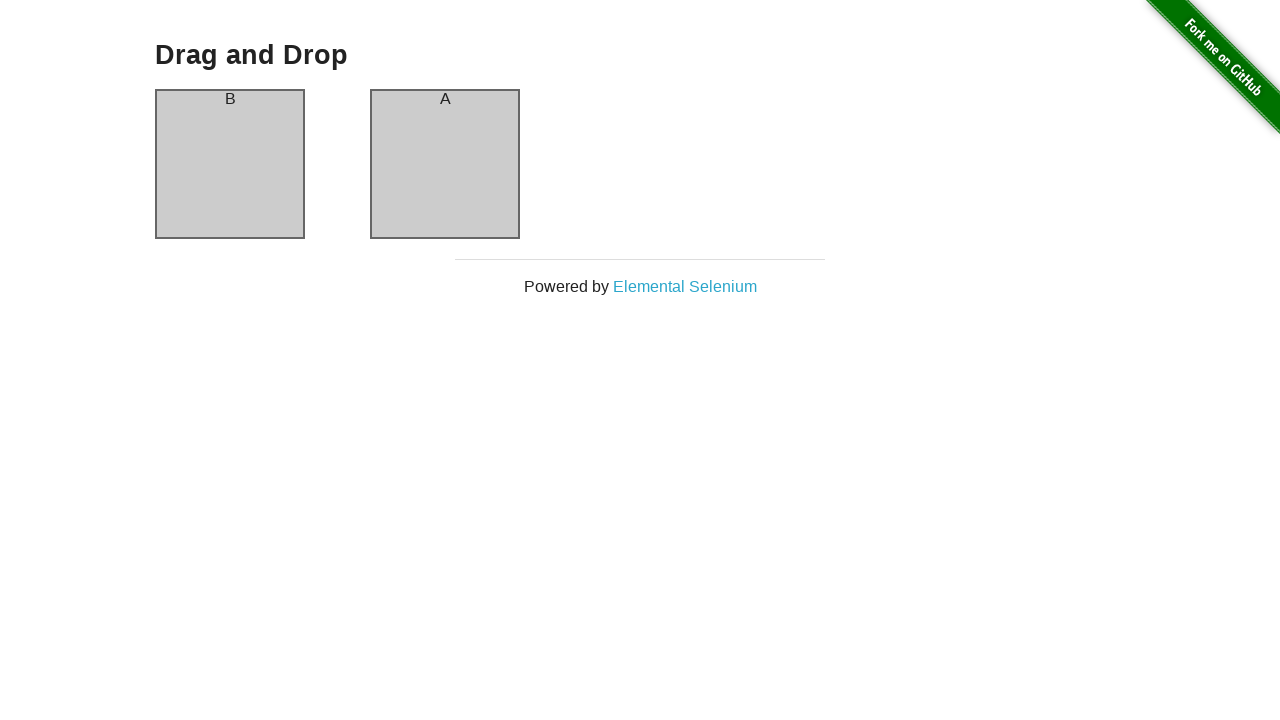